Tests checkbox functionality by verifying initial states and toggling checkbox selections

Starting URL: http://omayo.blogspot.com/

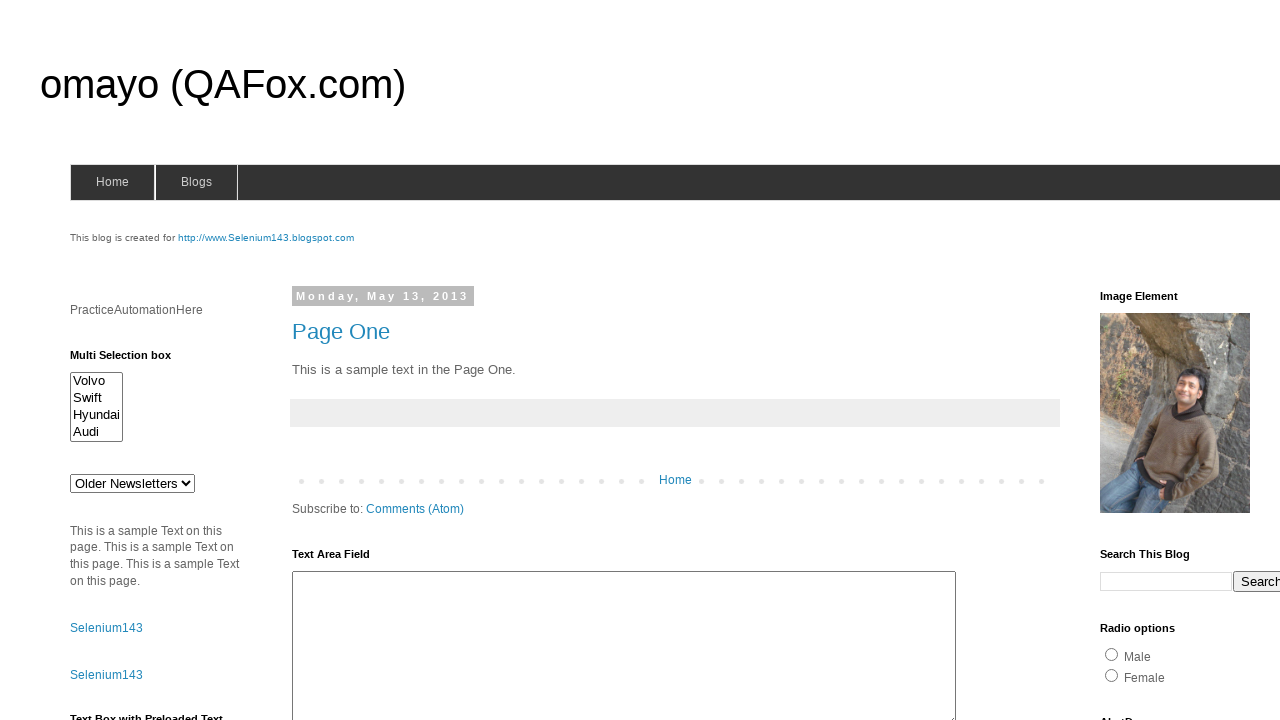

Scrolled down 250 pixels to view checkboxes
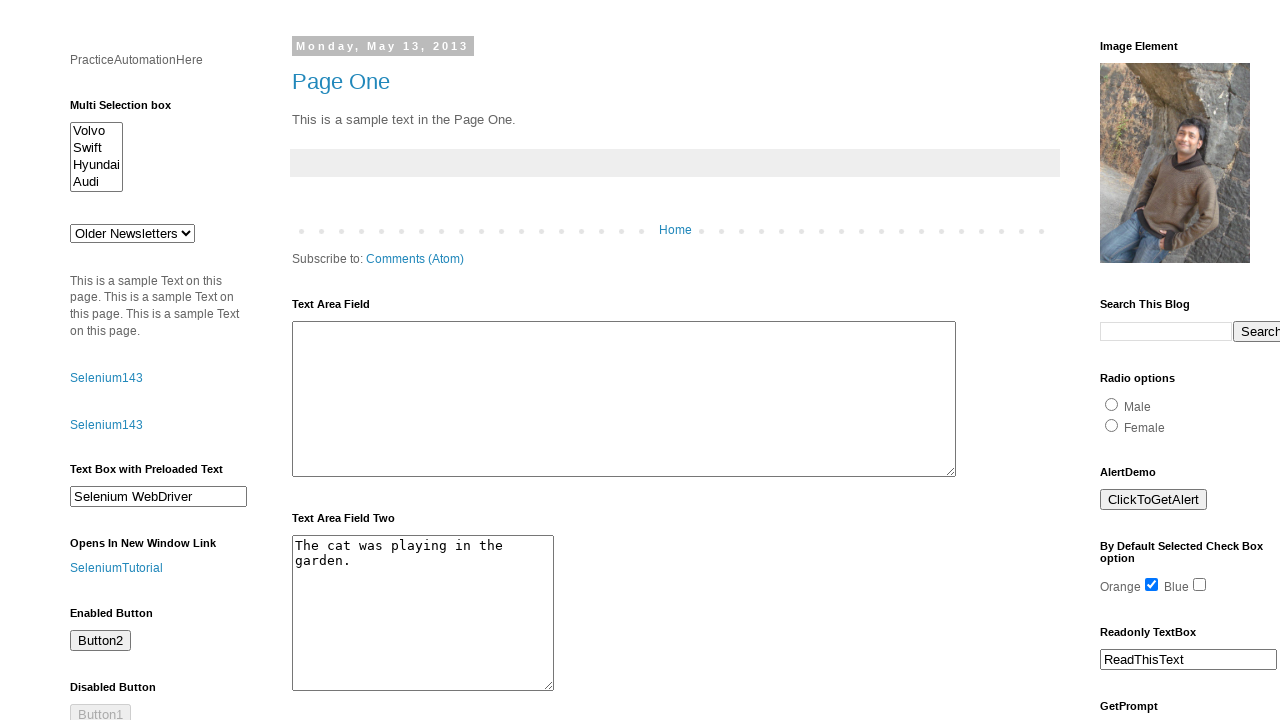

Clicked orange checkbox to uncheck it at (1152, 585) on #checkbox1
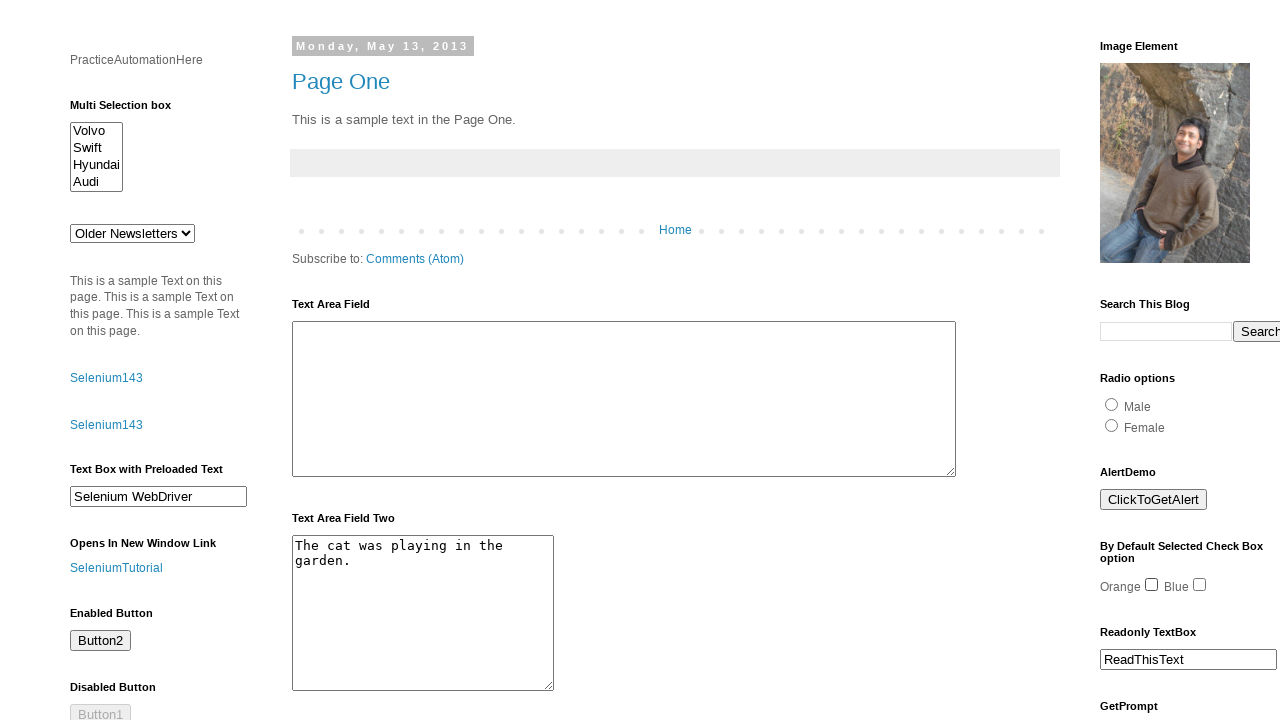

Clicked blue checkbox to check it at (1200, 585) on #checkbox2
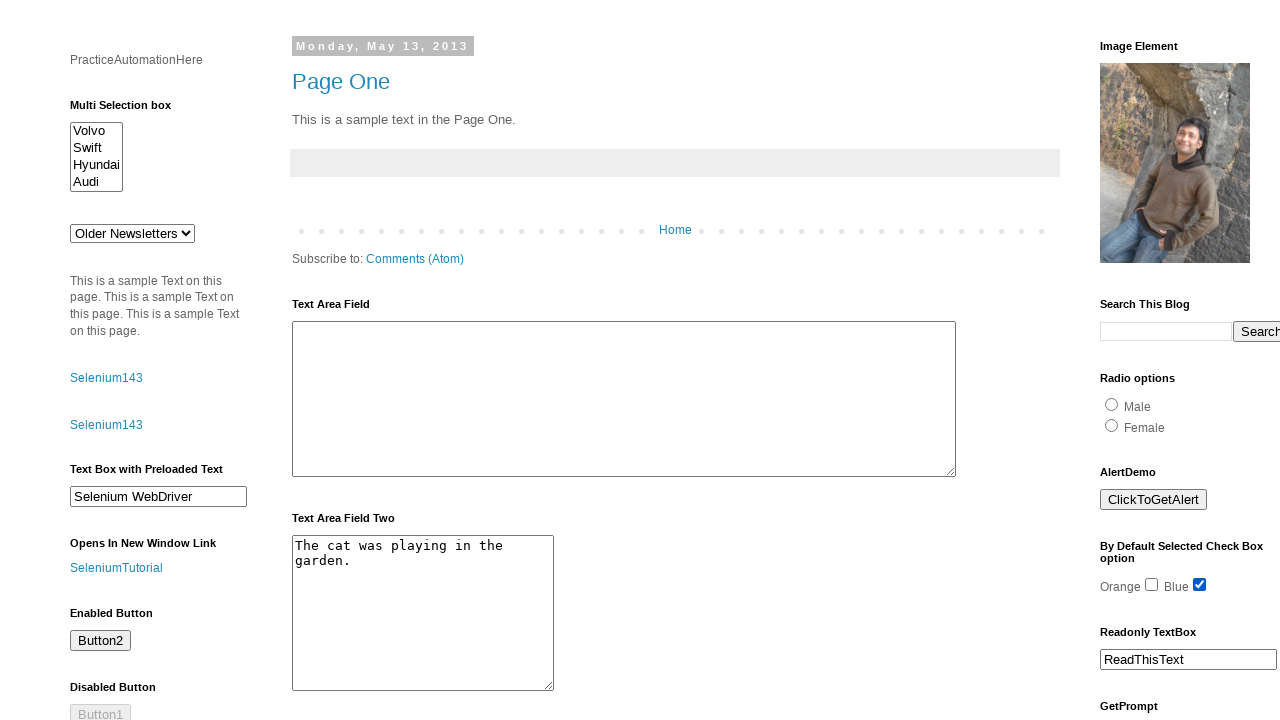

Verified orange checkbox is unchecked
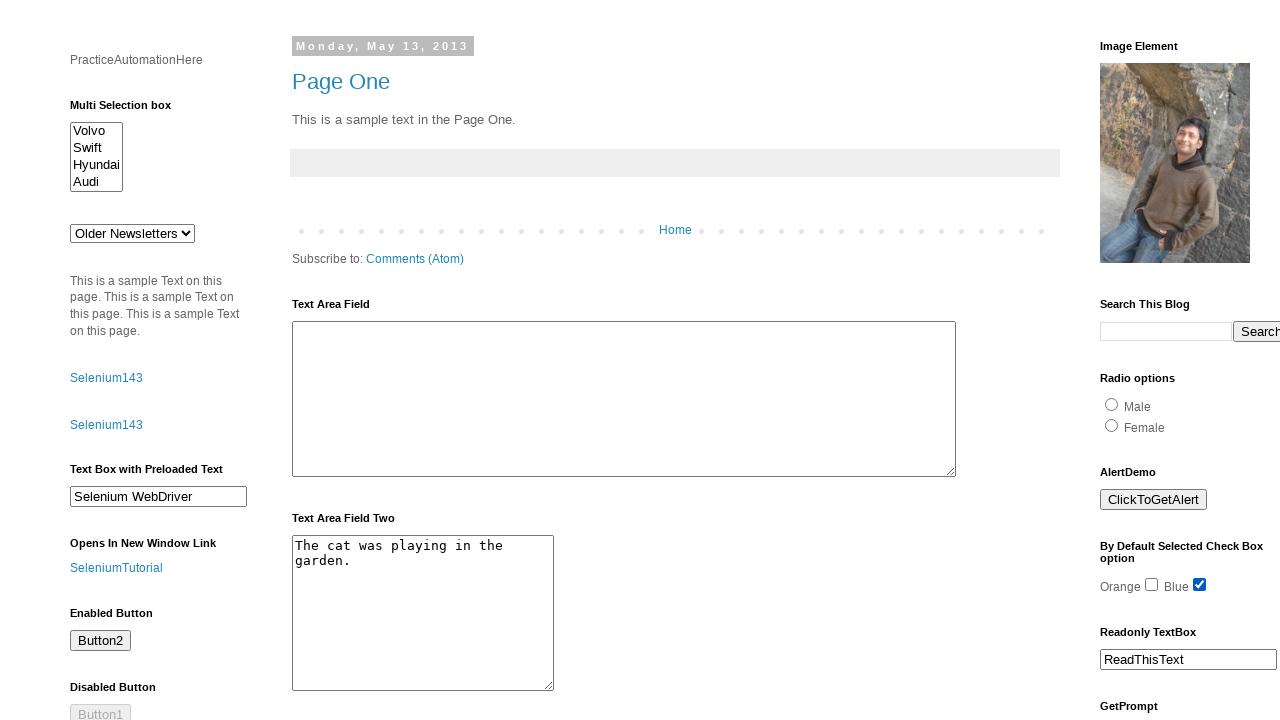

Verified blue checkbox is checked
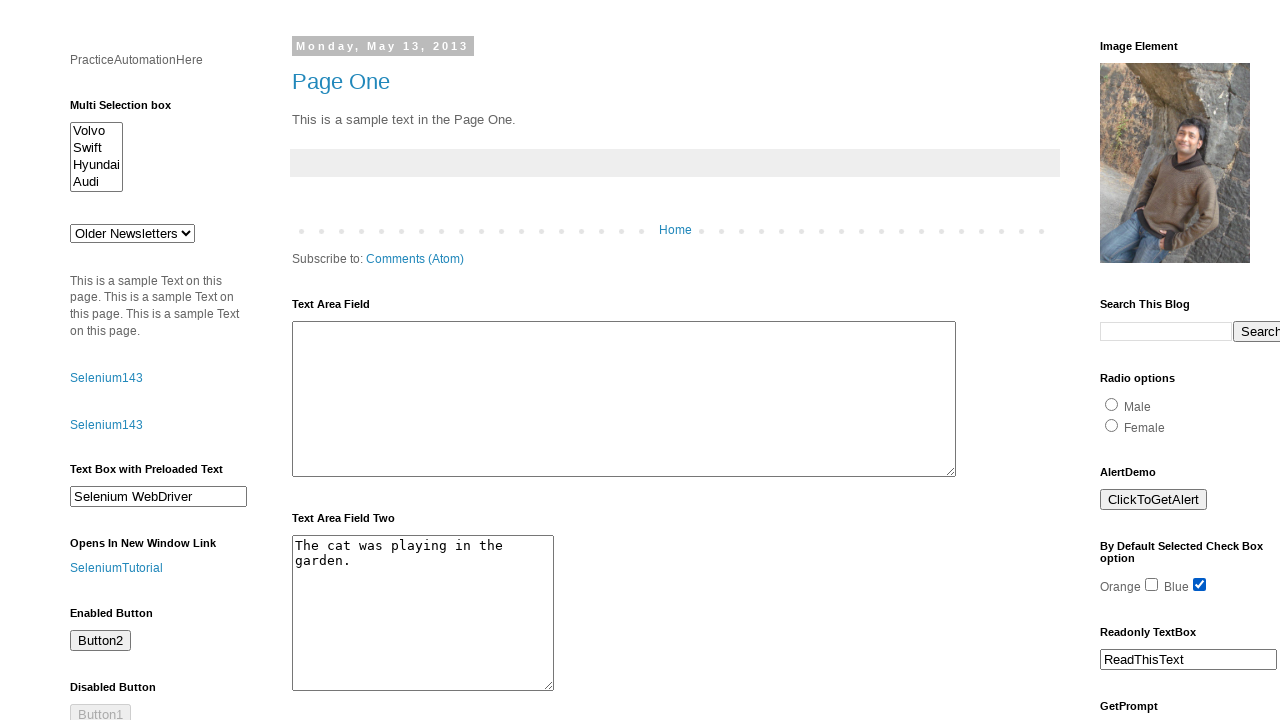

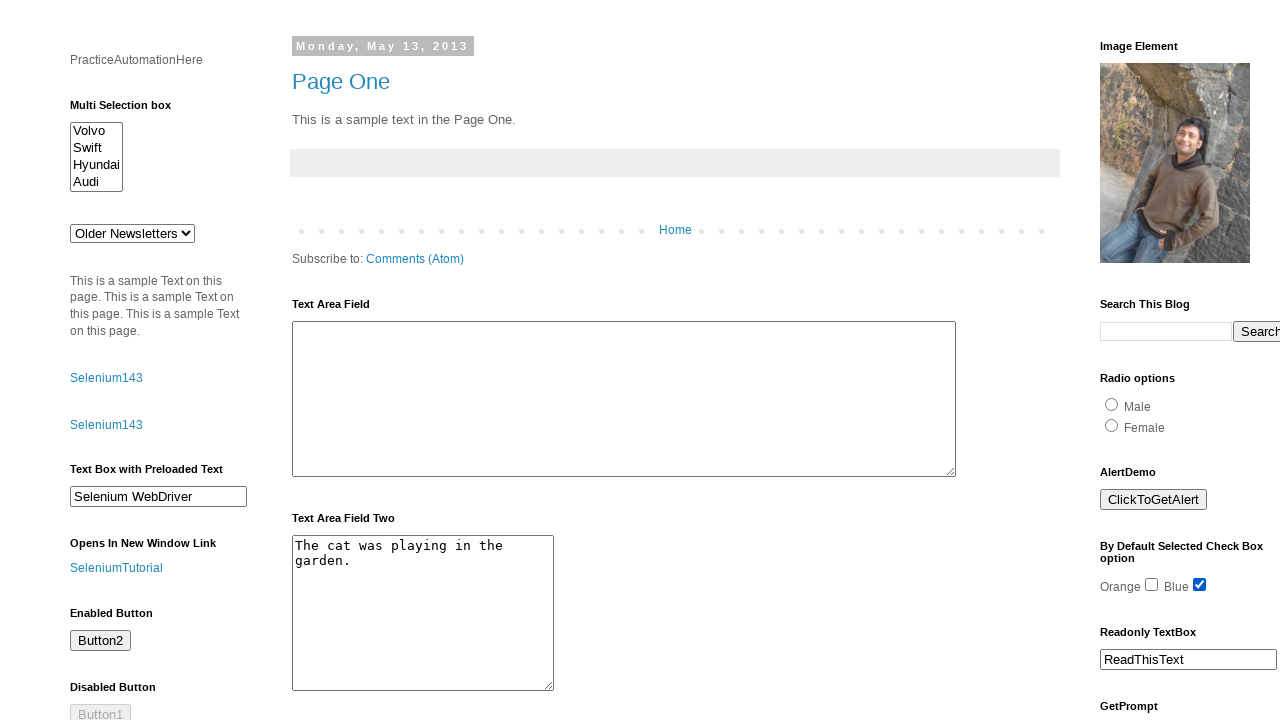